Tests filling out an autocomplete address form with multiple input fields

Starting URL: https://formy-project.herokuapp.com/autocomplete

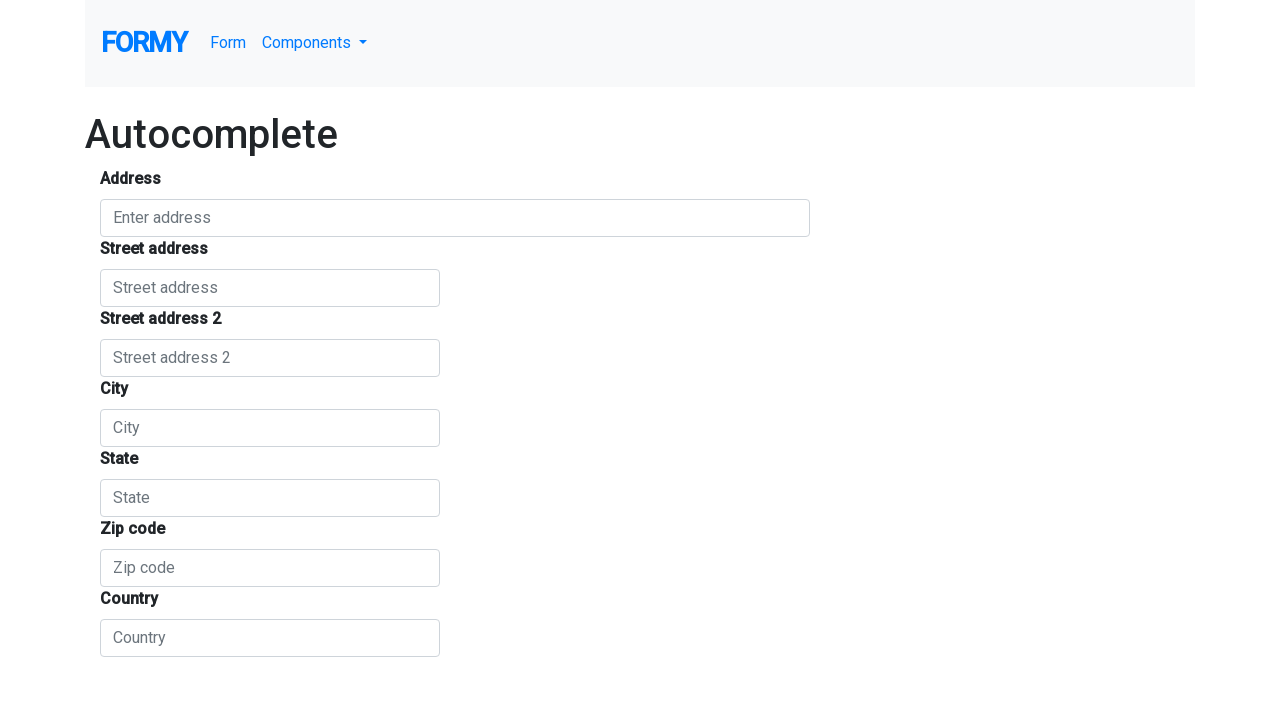

Located all input fields on the autocomplete address form
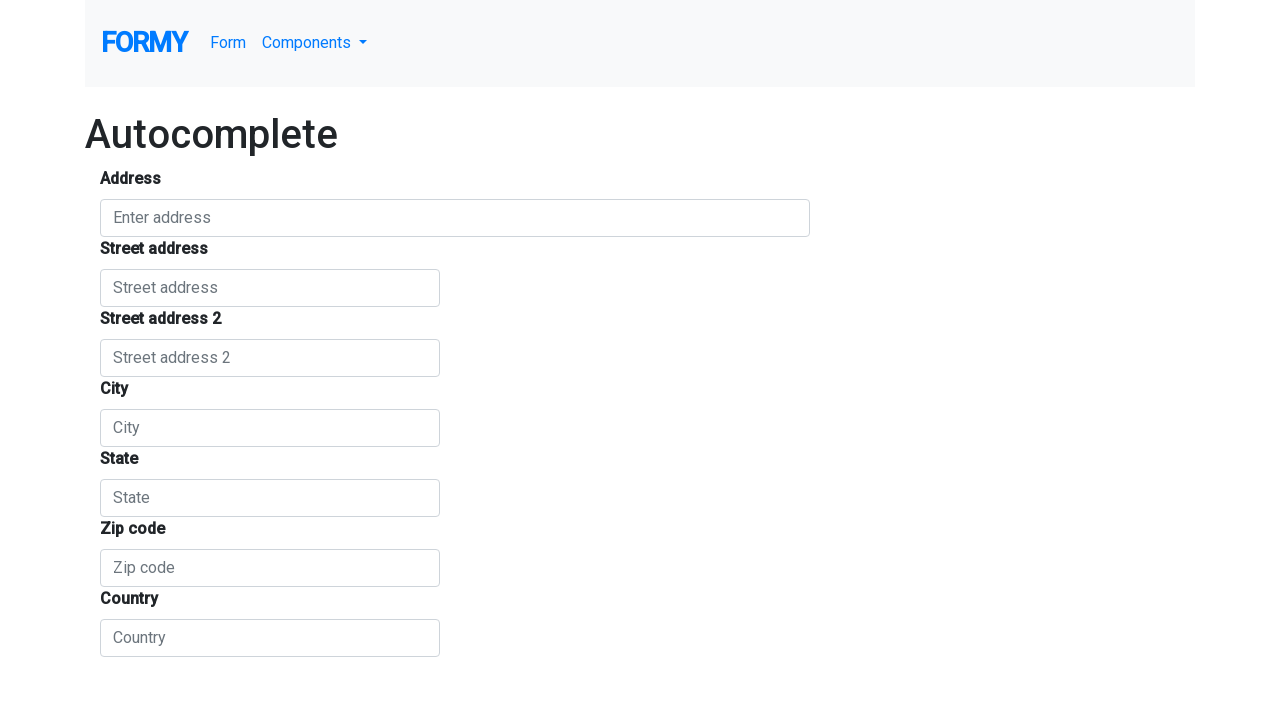

Filled first input field with email address 'contact@example.com' on input >> nth=0
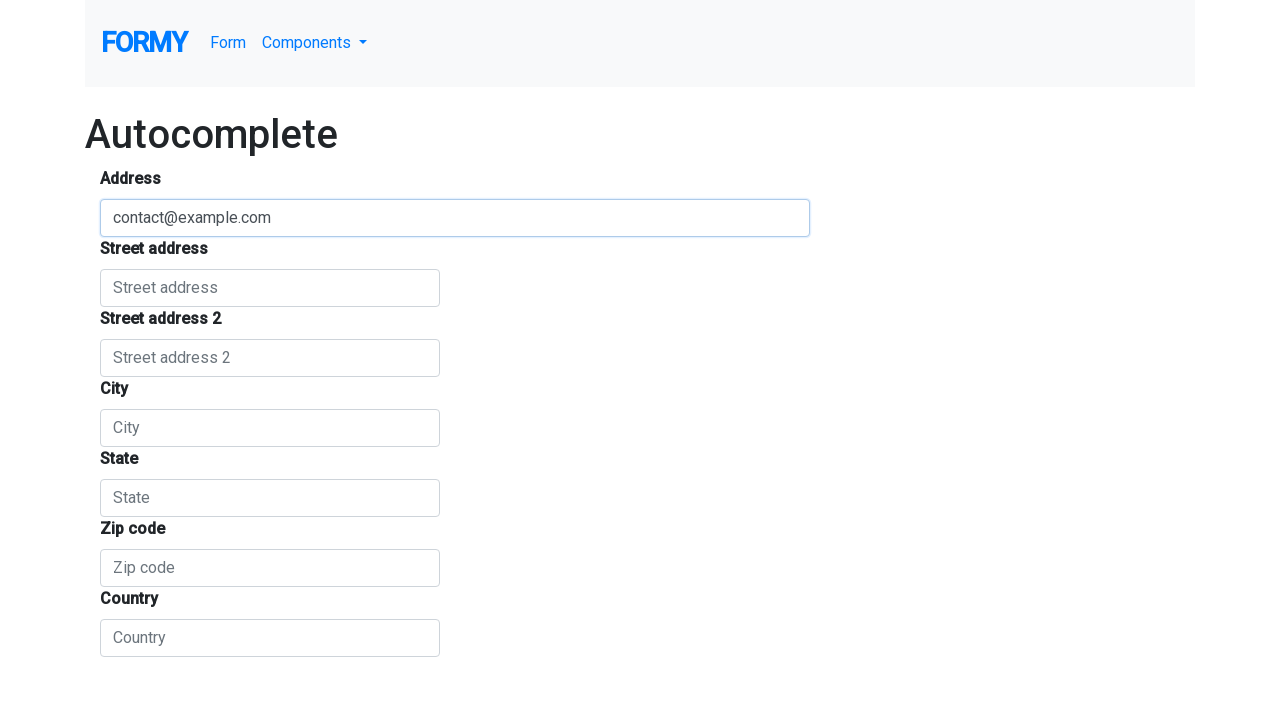

Filled second input field with street address '123 Main Street' on input >> nth=1
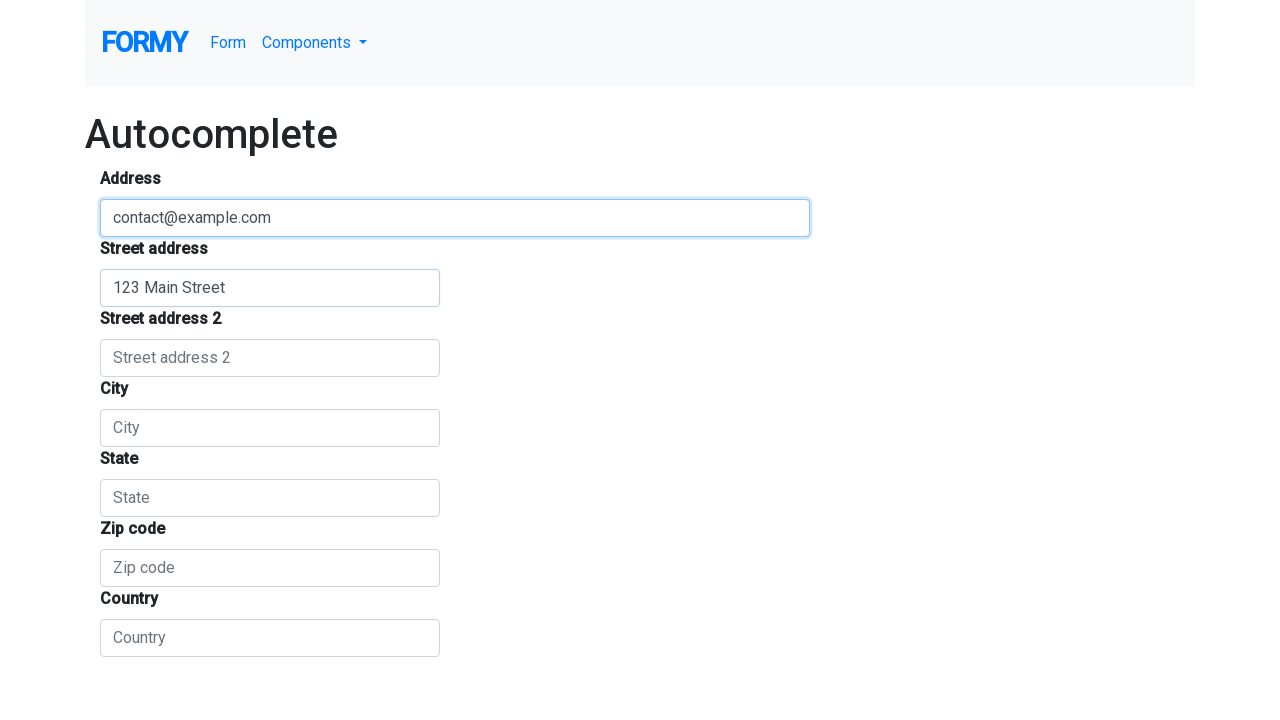

Filled third input field with suite number 'Suite 456' on input >> nth=2
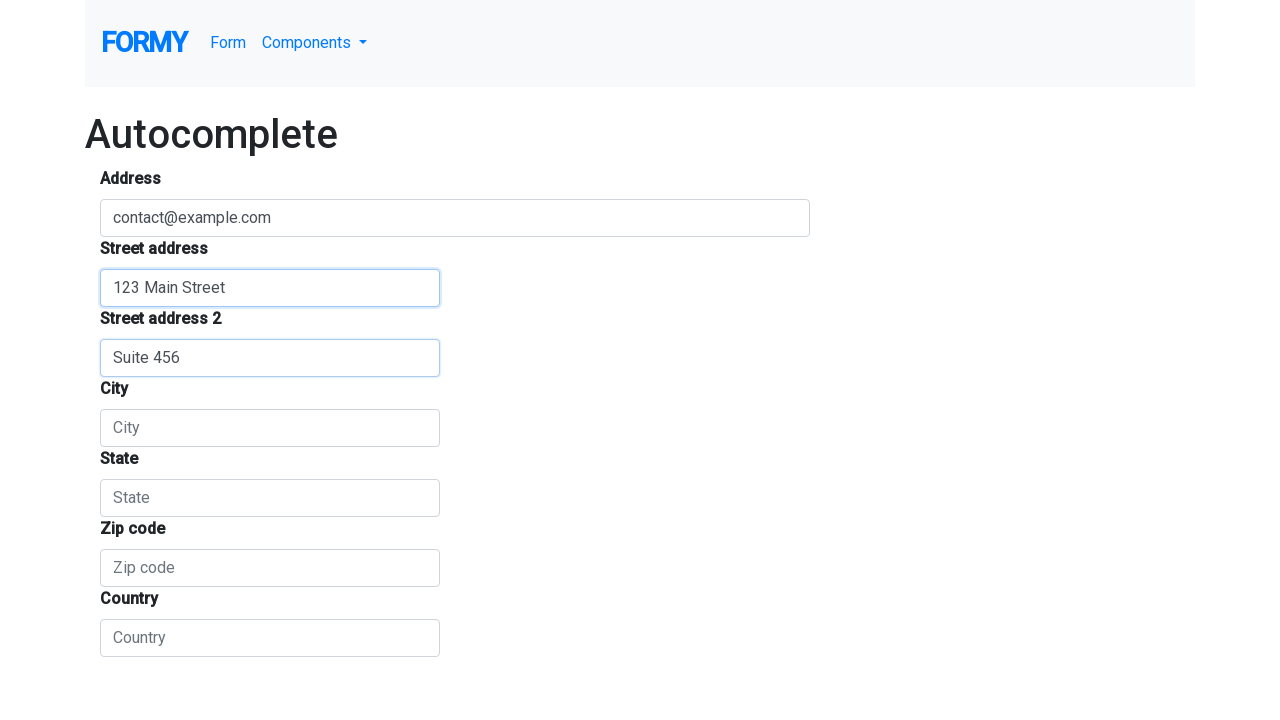

Filled fourth input field with city 'Los Angeles' on input >> nth=3
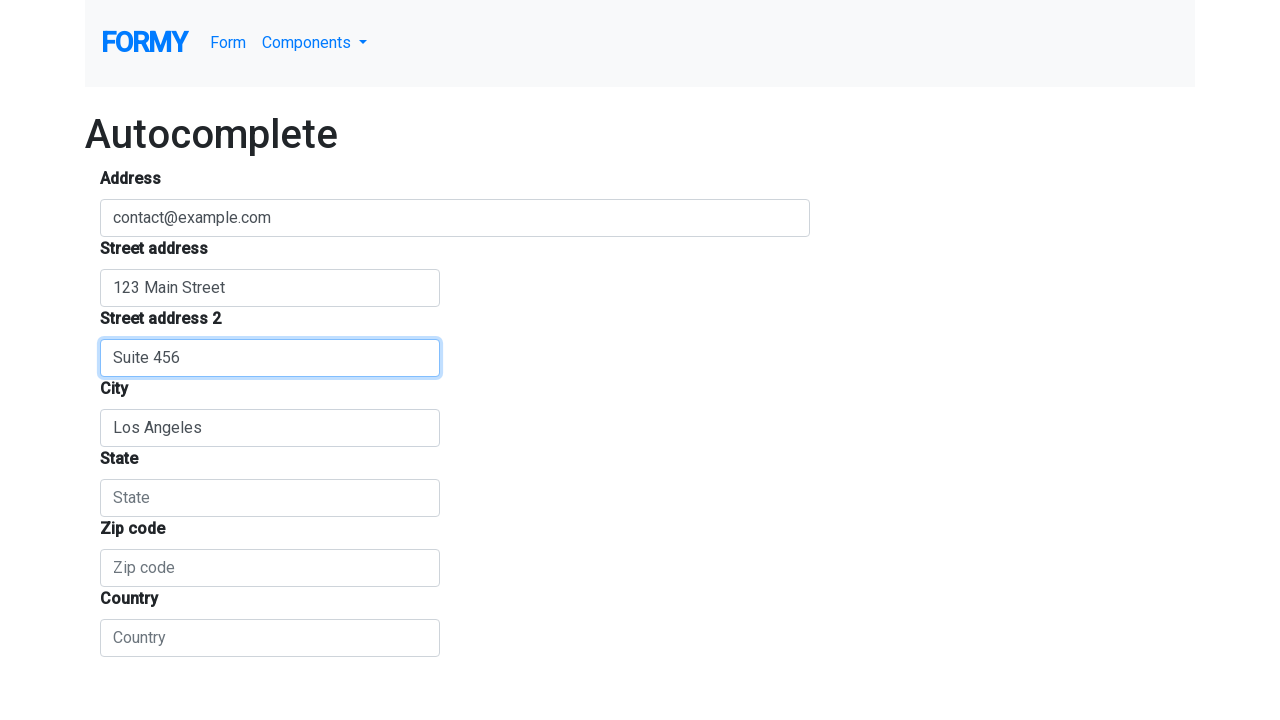

Filled fifth input field with state 'California' on input >> nth=4
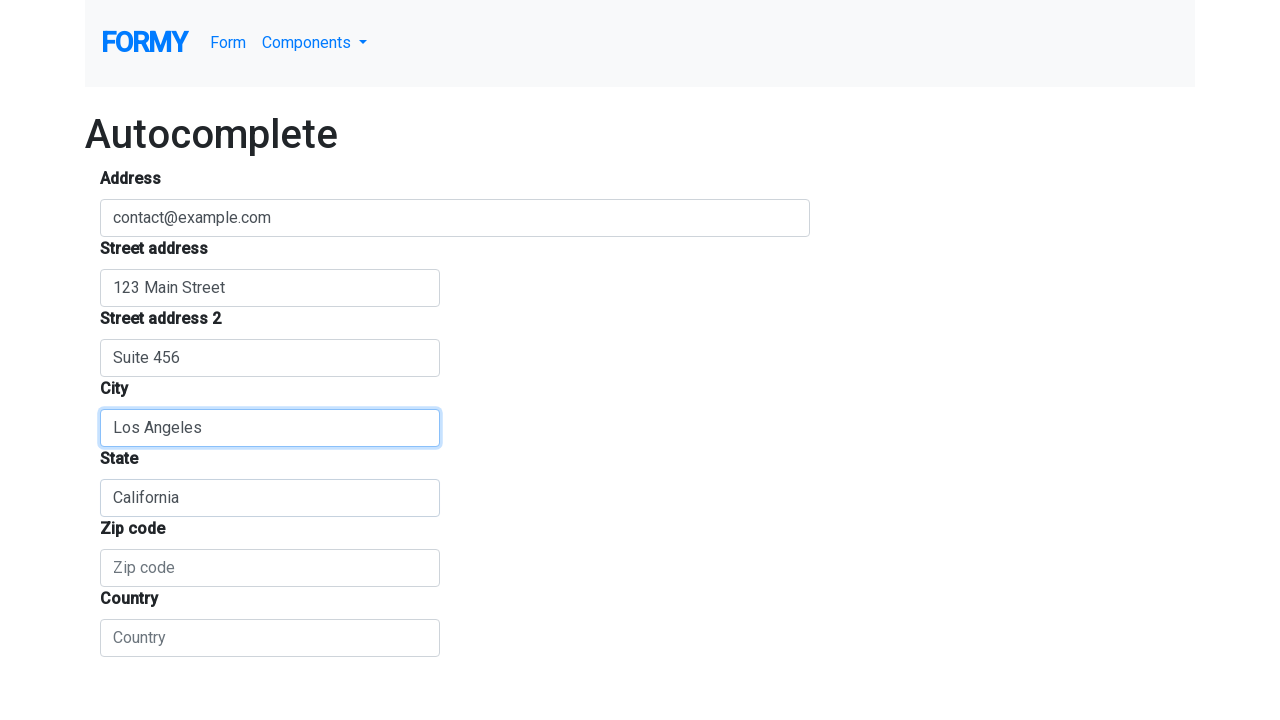

Filled sixth input field with zip code '90210' on input >> nth=5
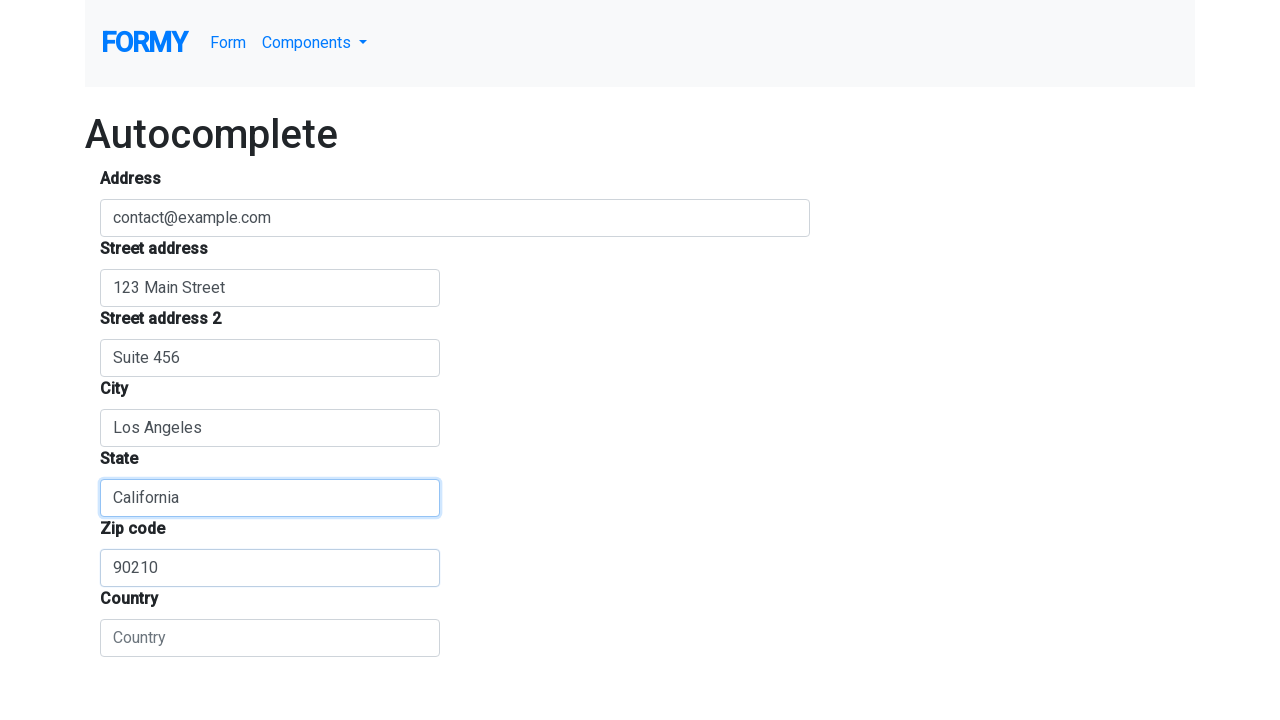

Filled seventh input field with country 'United States' on input >> nth=6
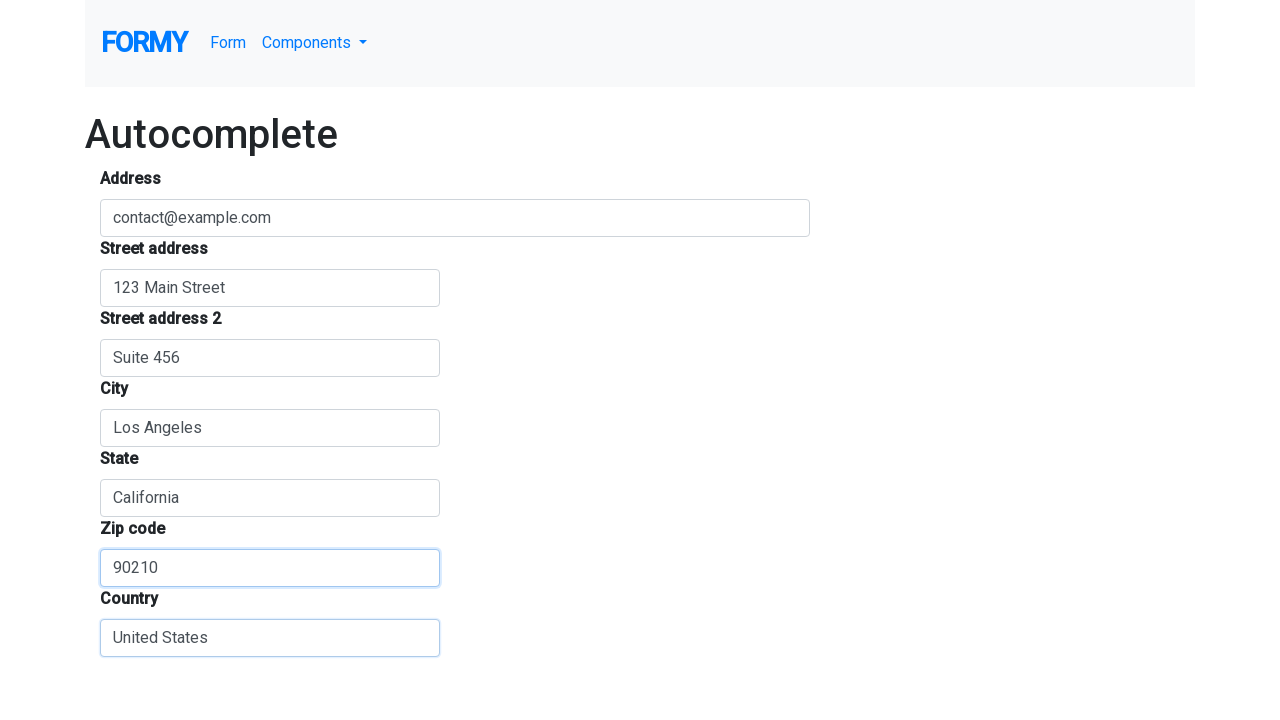

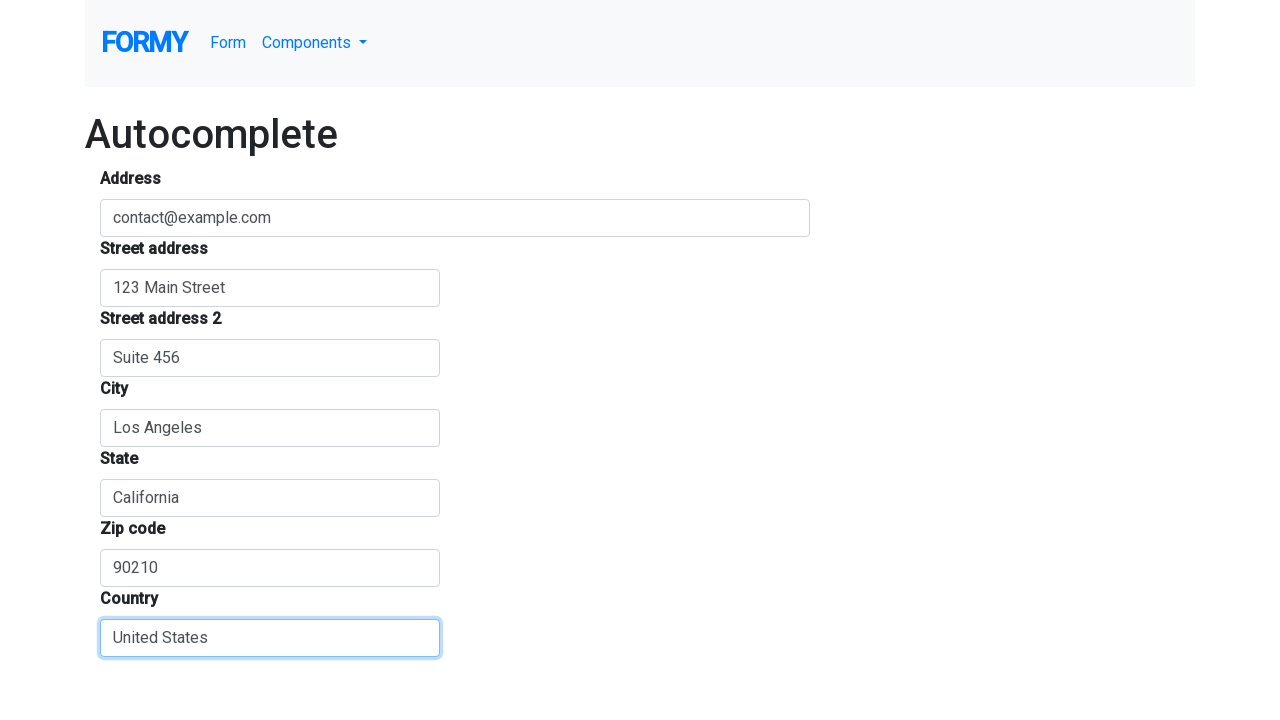